Tests browser back button navigation between filter views

Starting URL: https://demo.playwright.dev/todomvc

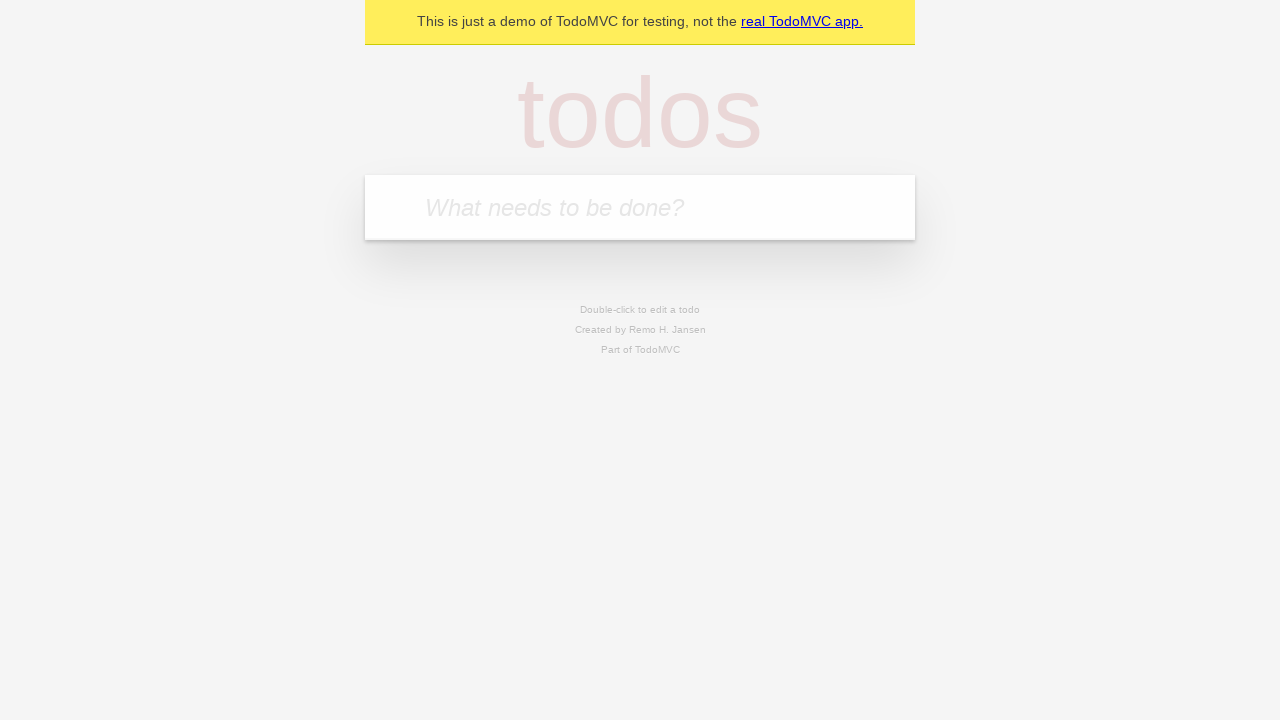

Filled new todo input with 'buy some cheese' on .new-todo
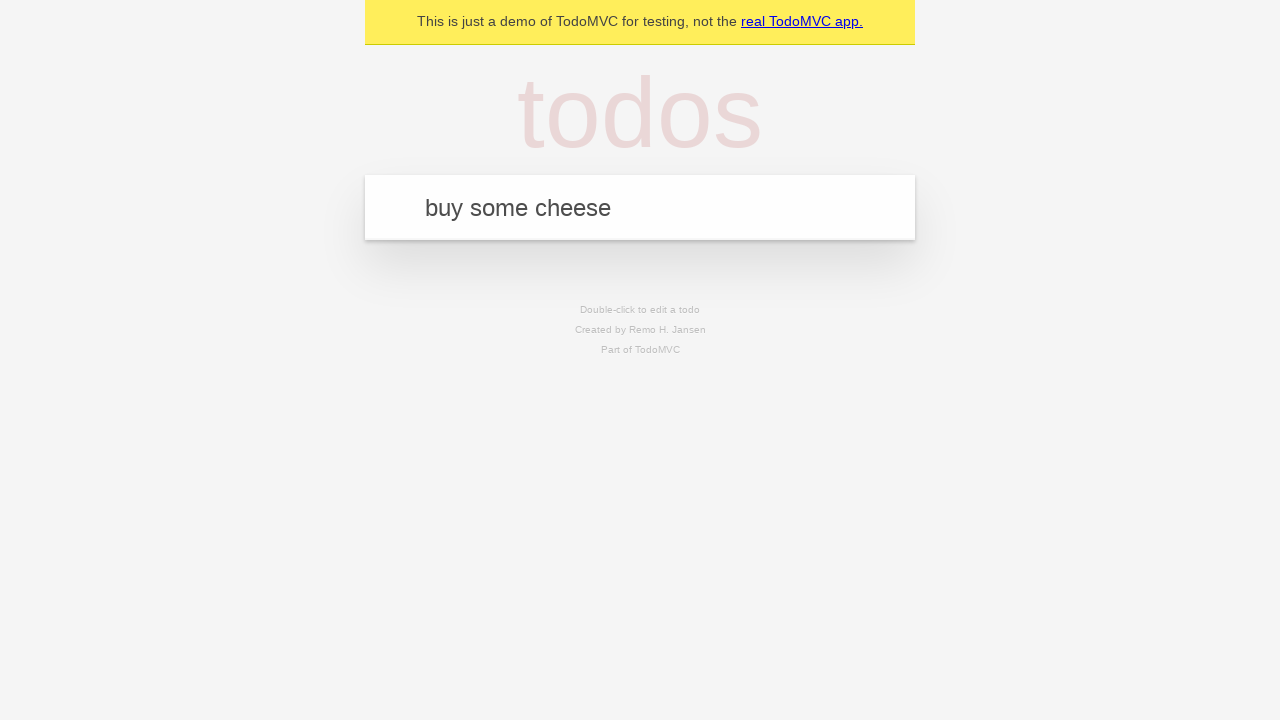

Pressed Enter to create first todo item on .new-todo
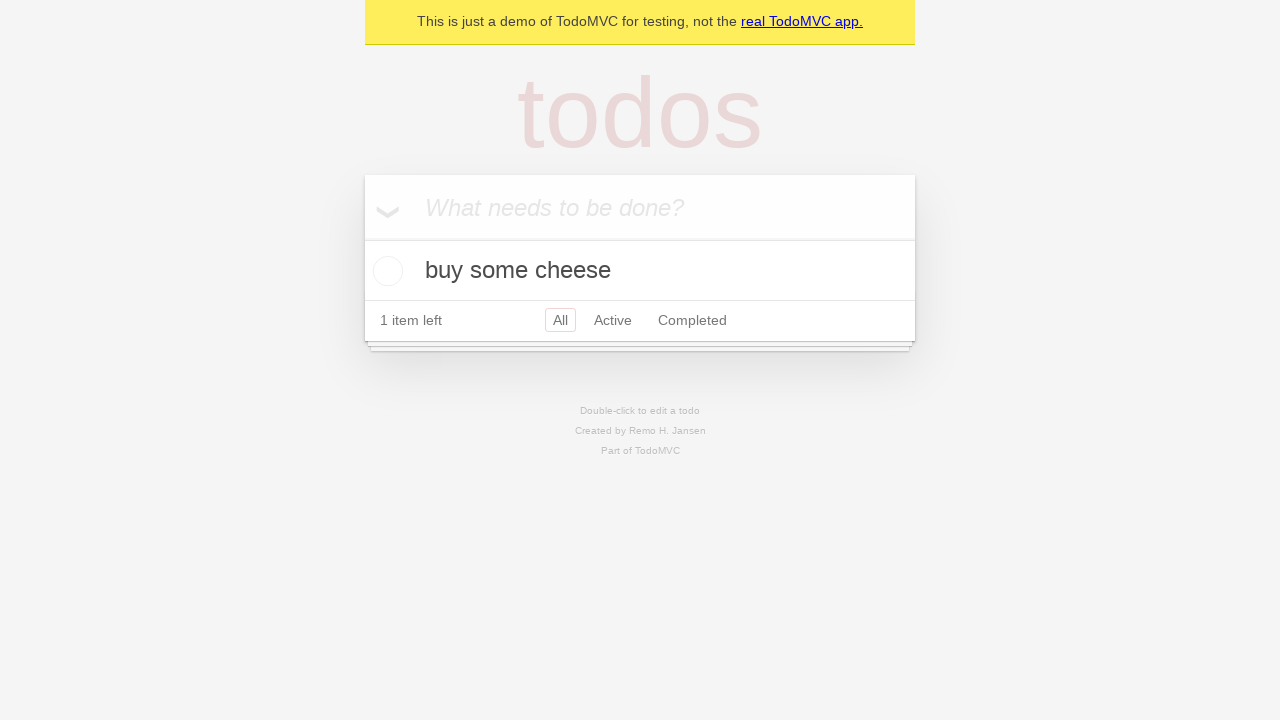

Filled new todo input with 'feed the cat' on .new-todo
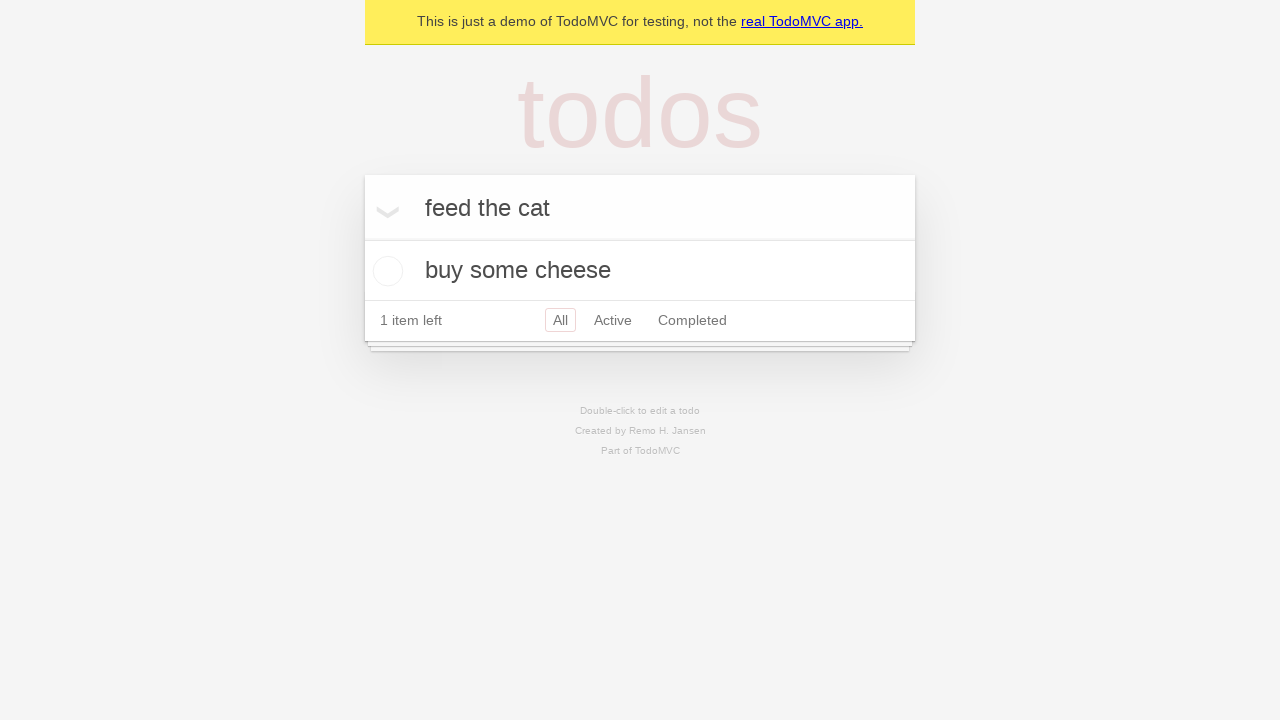

Pressed Enter to create second todo item on .new-todo
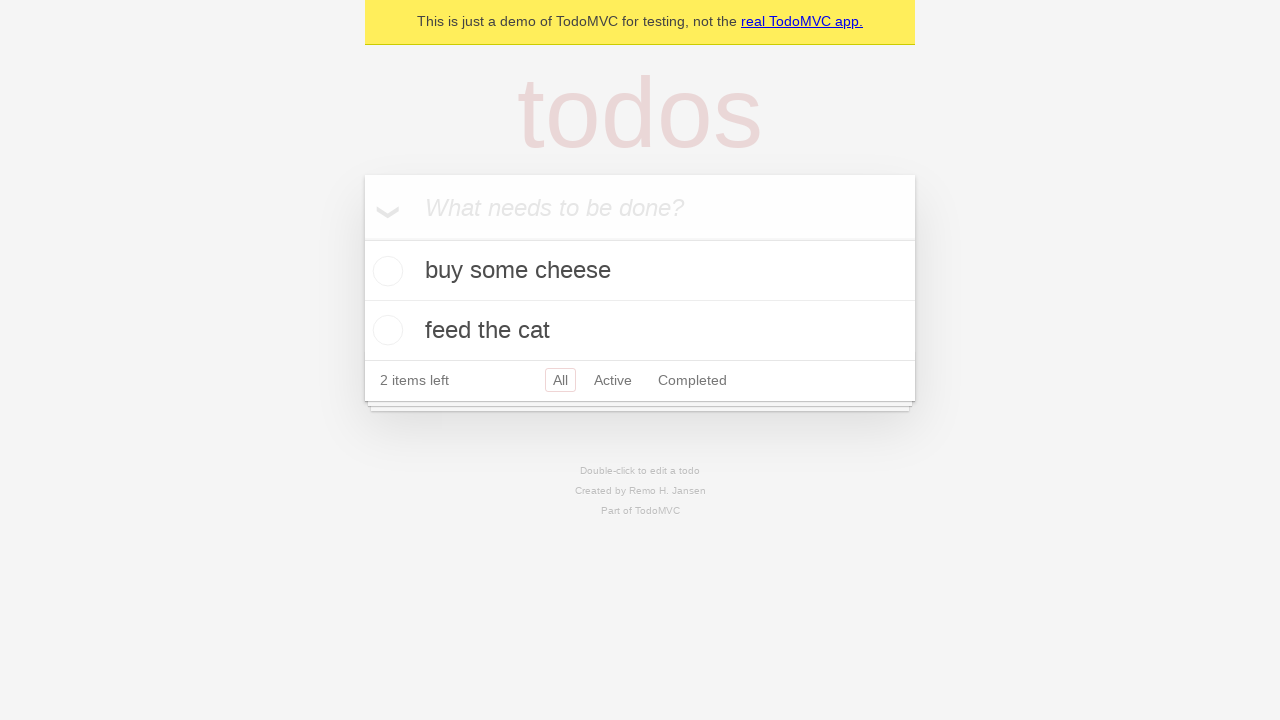

Filled new todo input with 'book a doctors appointment' on .new-todo
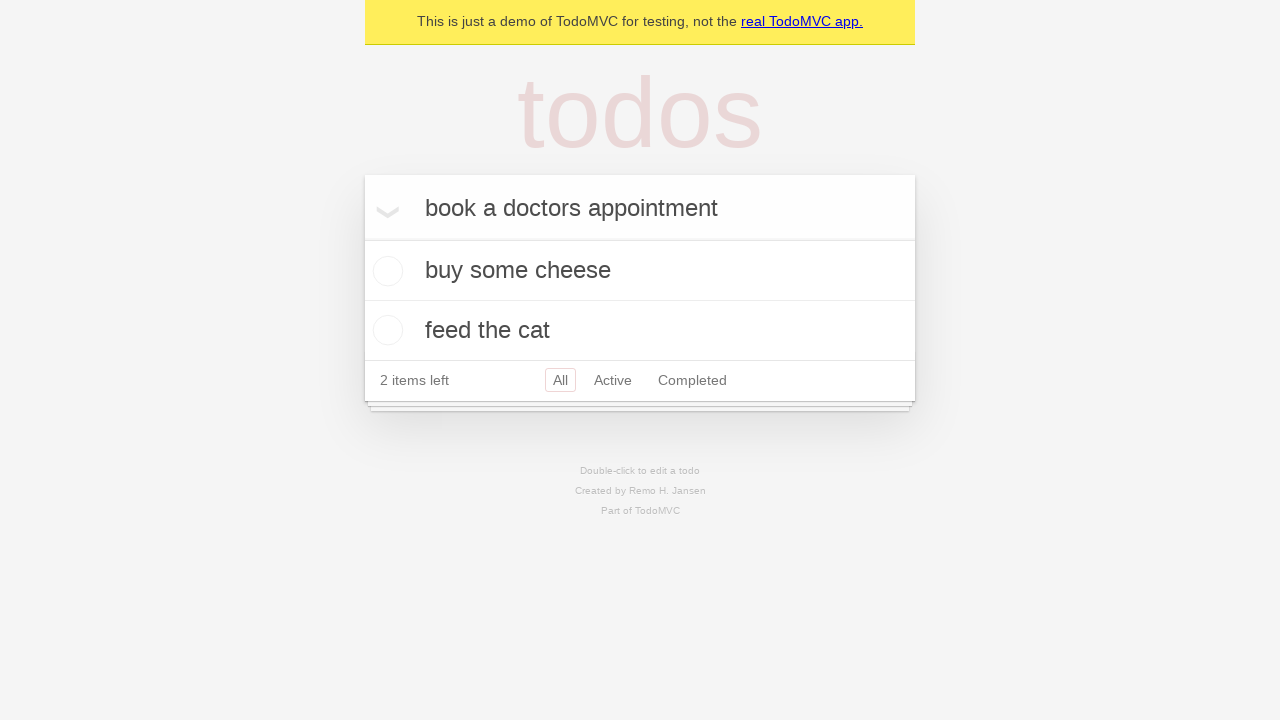

Pressed Enter to create third todo item on .new-todo
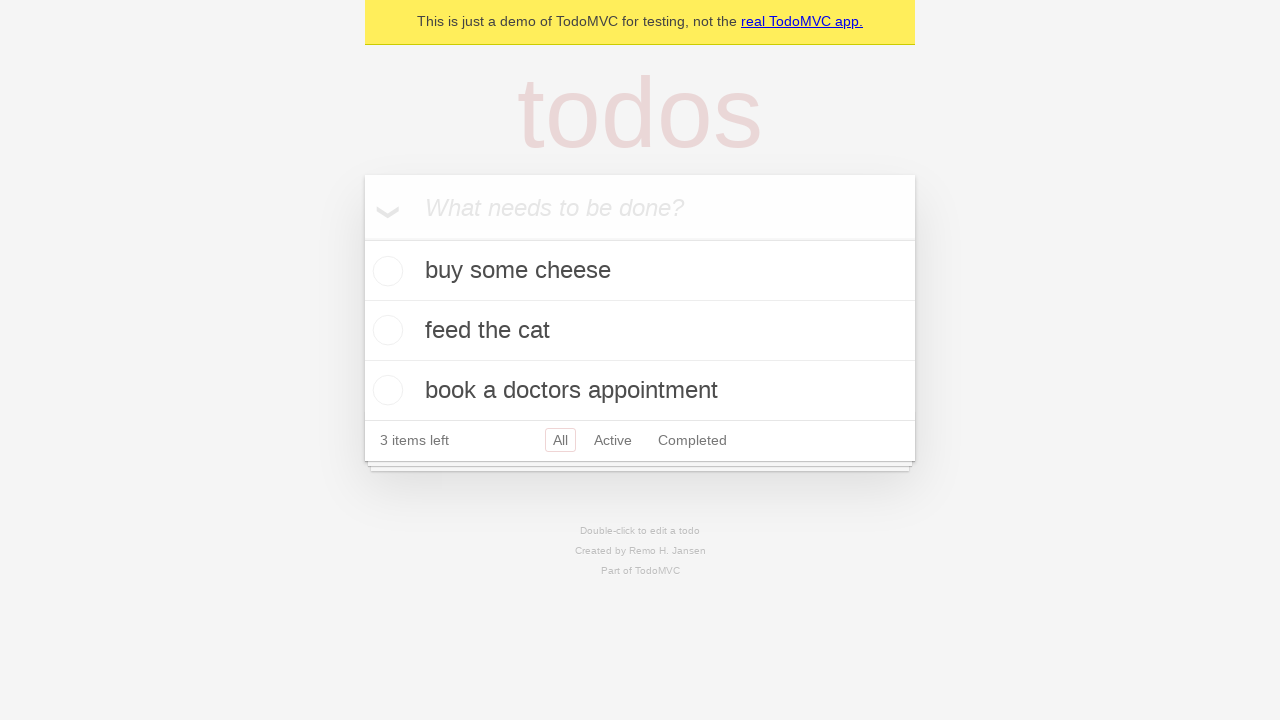

Waited for all 3 todo items to be created
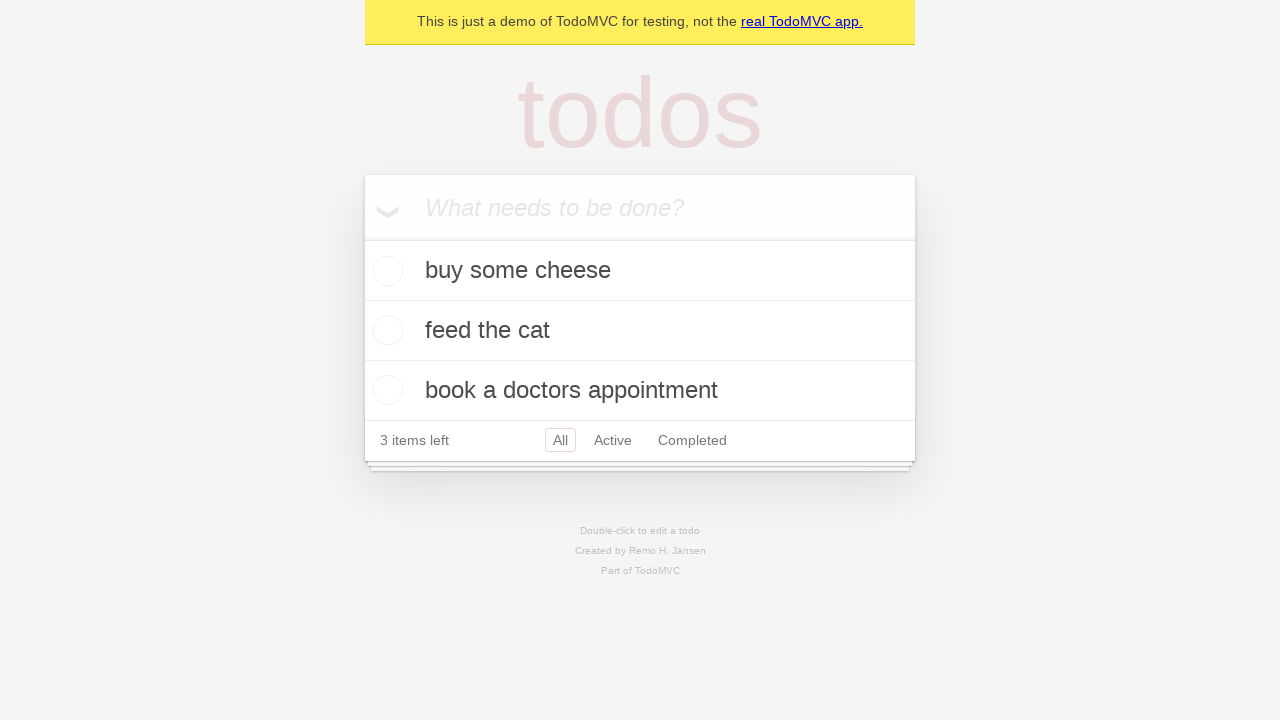

Checked the second todo item as completed at (385, 330) on .todo-list li .toggle >> nth=1
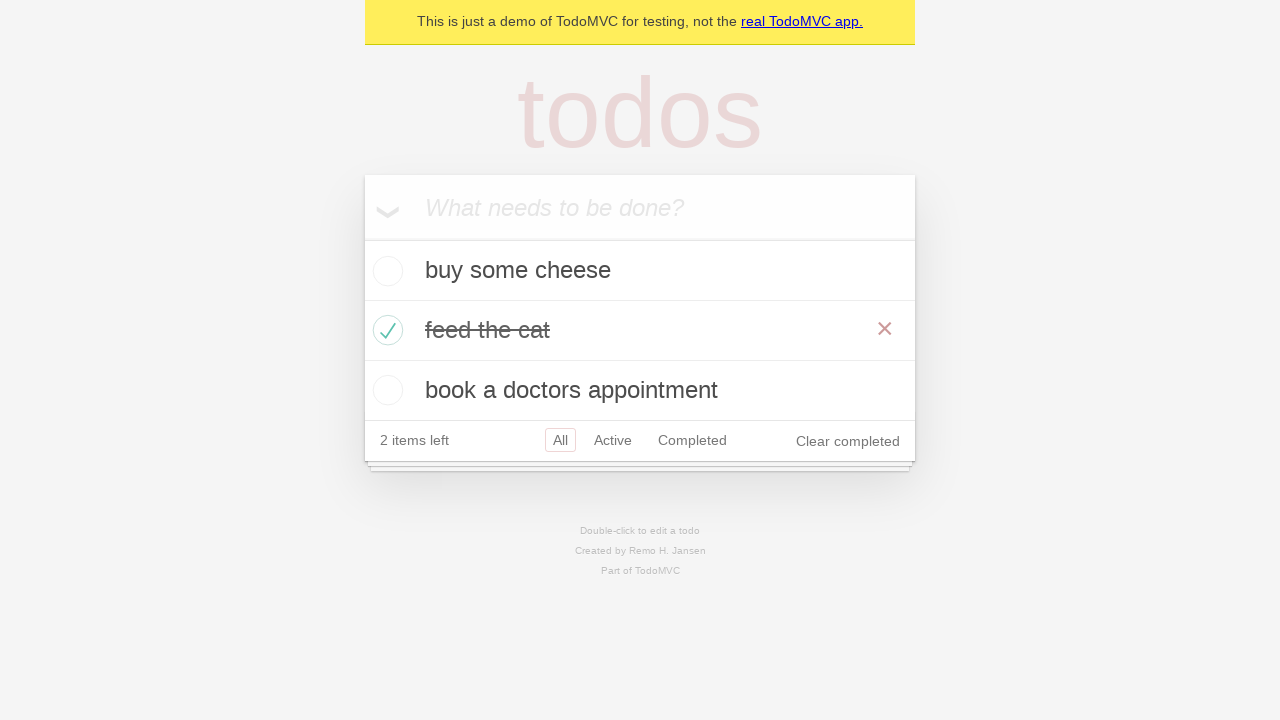

Clicked 'All' filter to view all todo items at (560, 440) on .filters >> text=All
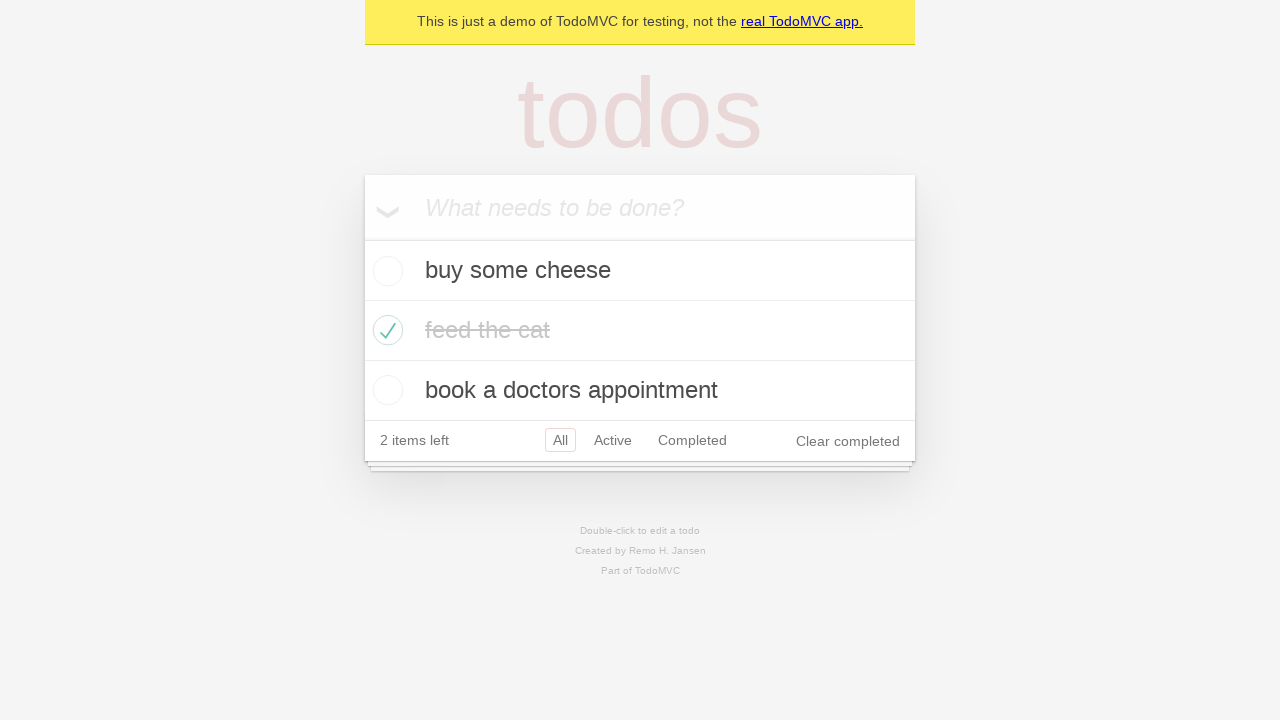

Clicked 'Active' filter to view only active items at (613, 440) on .filters >> text=Active
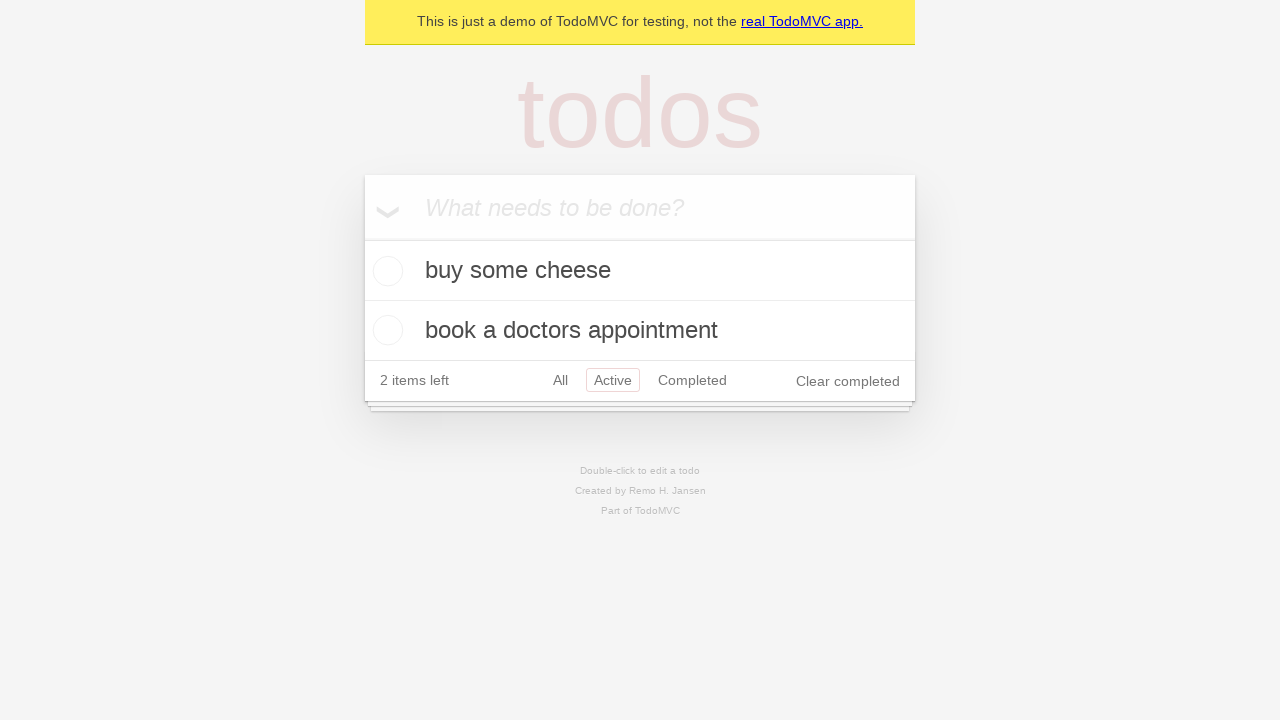

Clicked 'Completed' filter to view only completed items at (692, 380) on .filters >> text=Completed
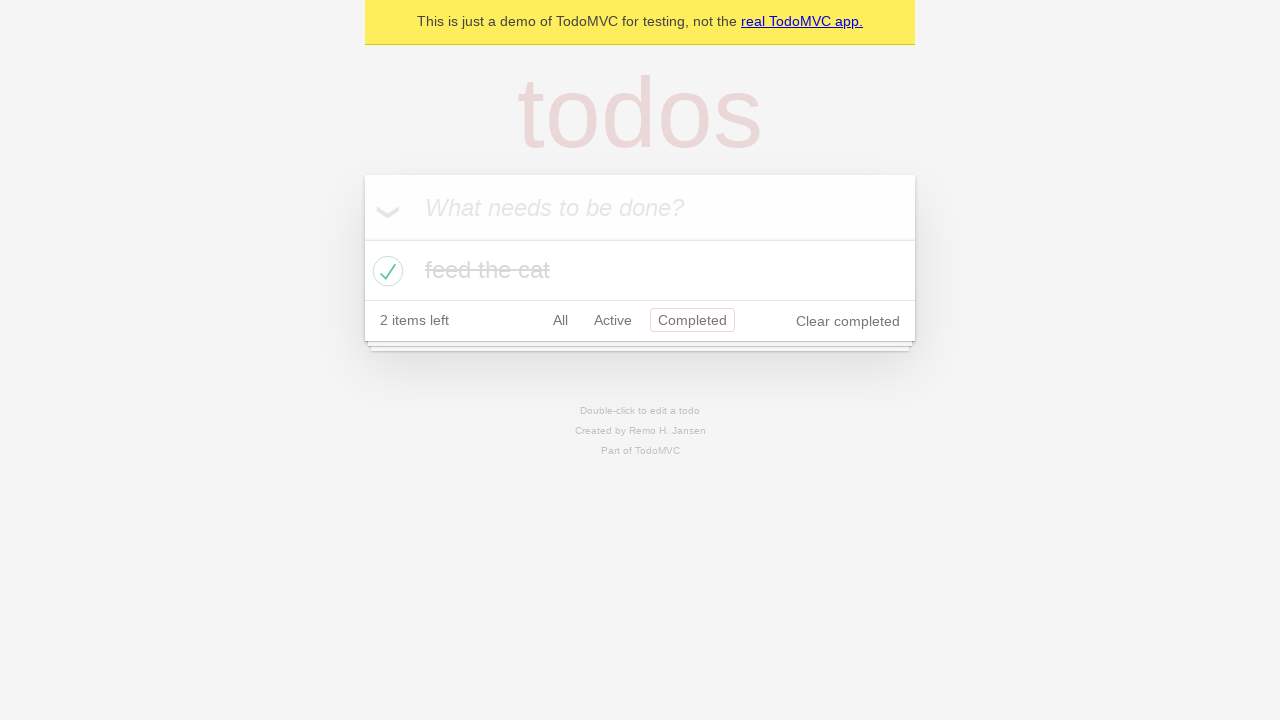

Navigated back to 'Active' filter view using browser back button
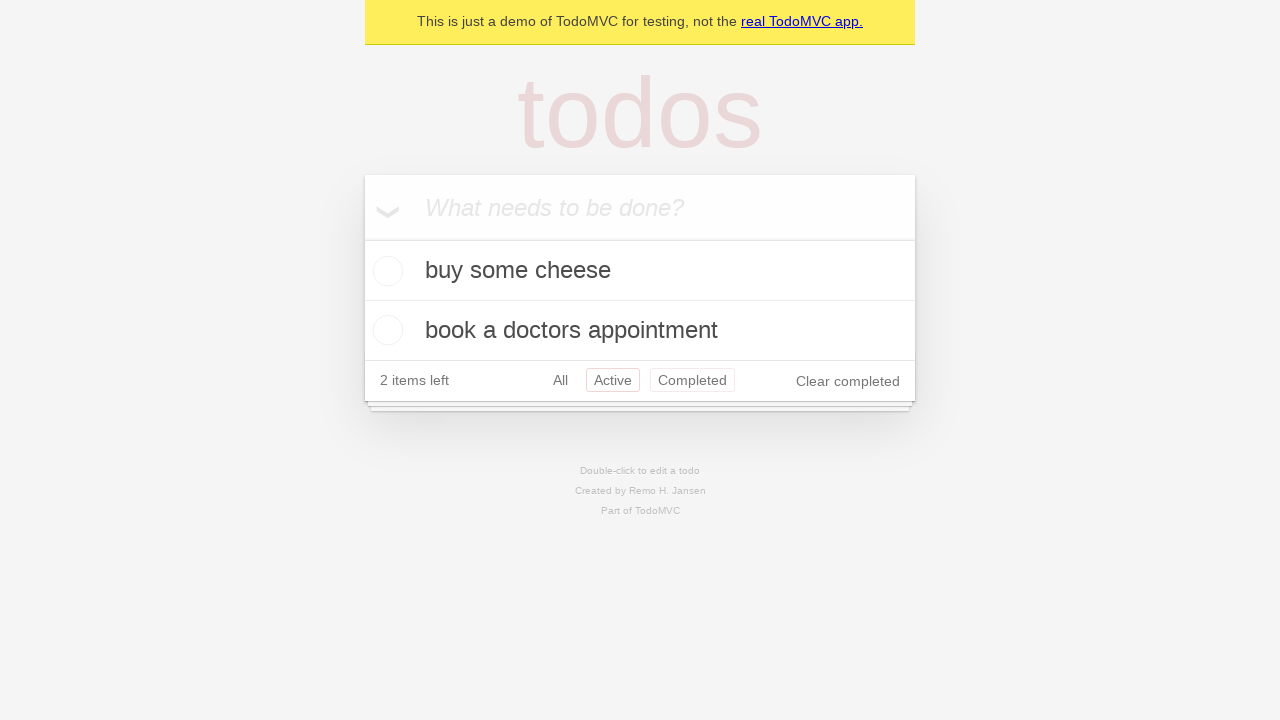

Navigated back to 'All' filter view using browser back button
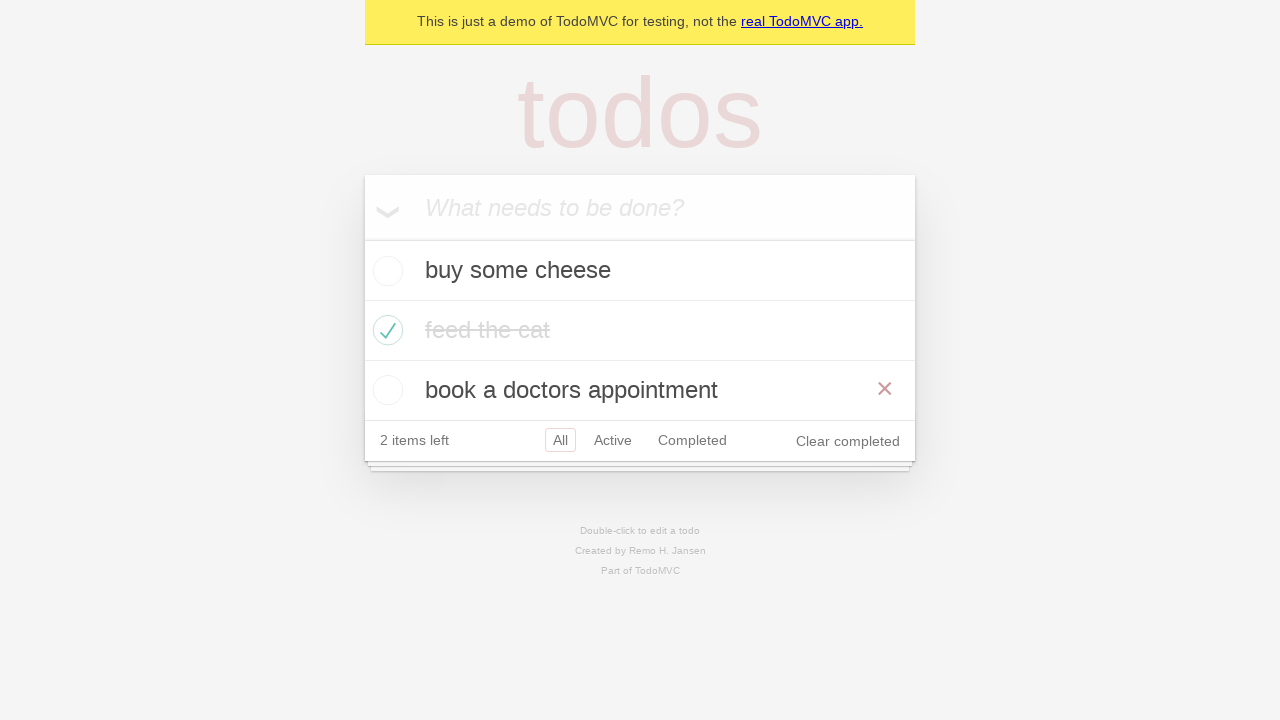

Confirmed all 3 todo items are visible in 'All' filter view
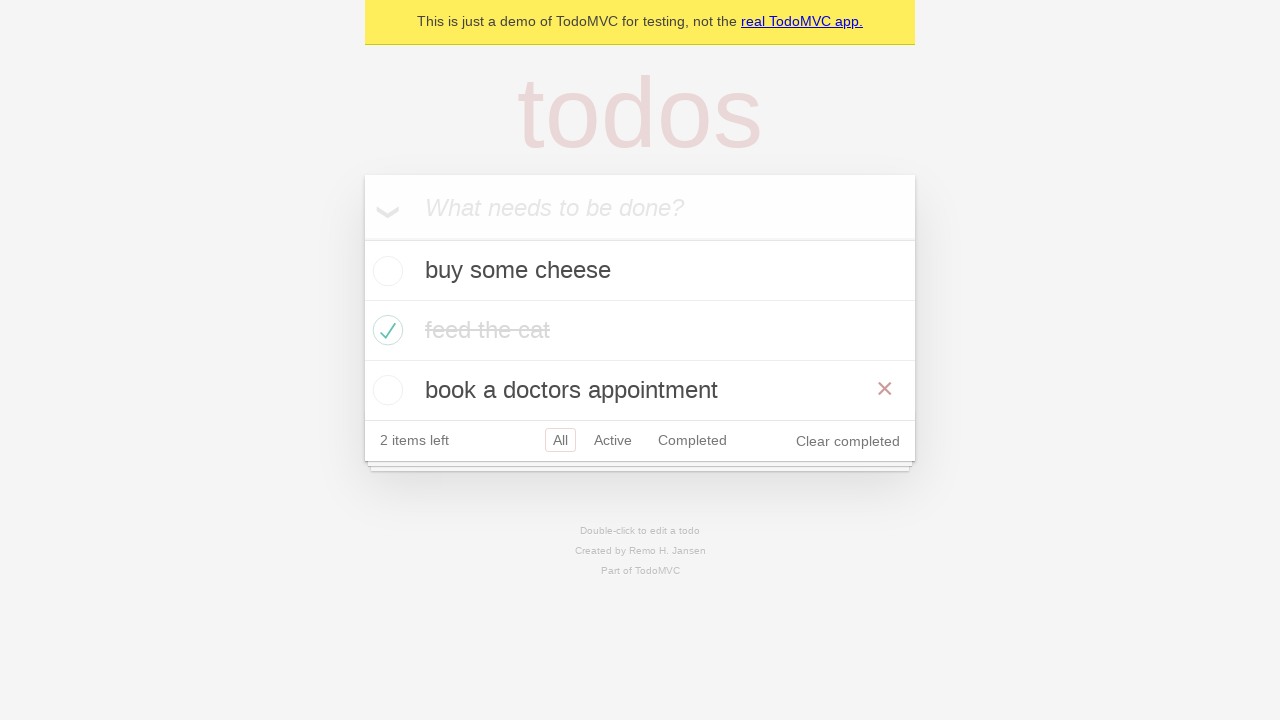

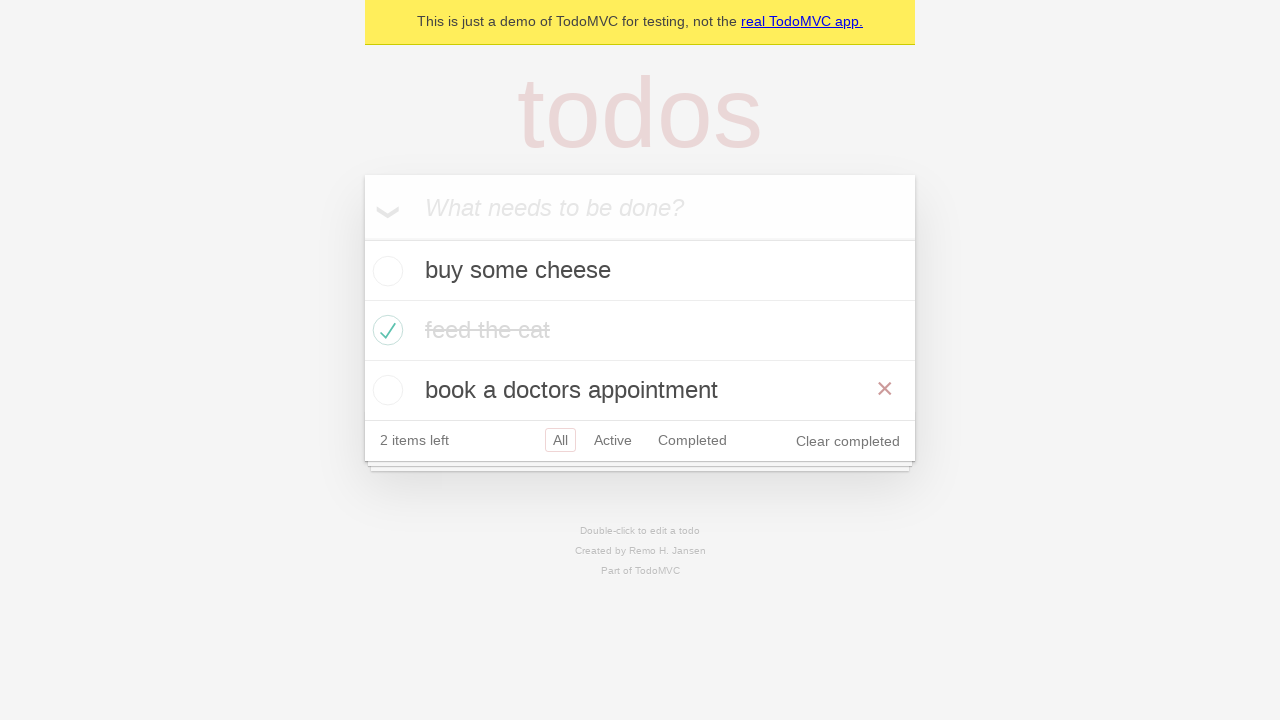